Tests right-click context menu functionality by performing a right-click on a designated area, verifying the alert text, dismissing the alert, then clicking a link that opens in a new window and verifying the page content.

Starting URL: https://the-internet.herokuapp.com/context_menu

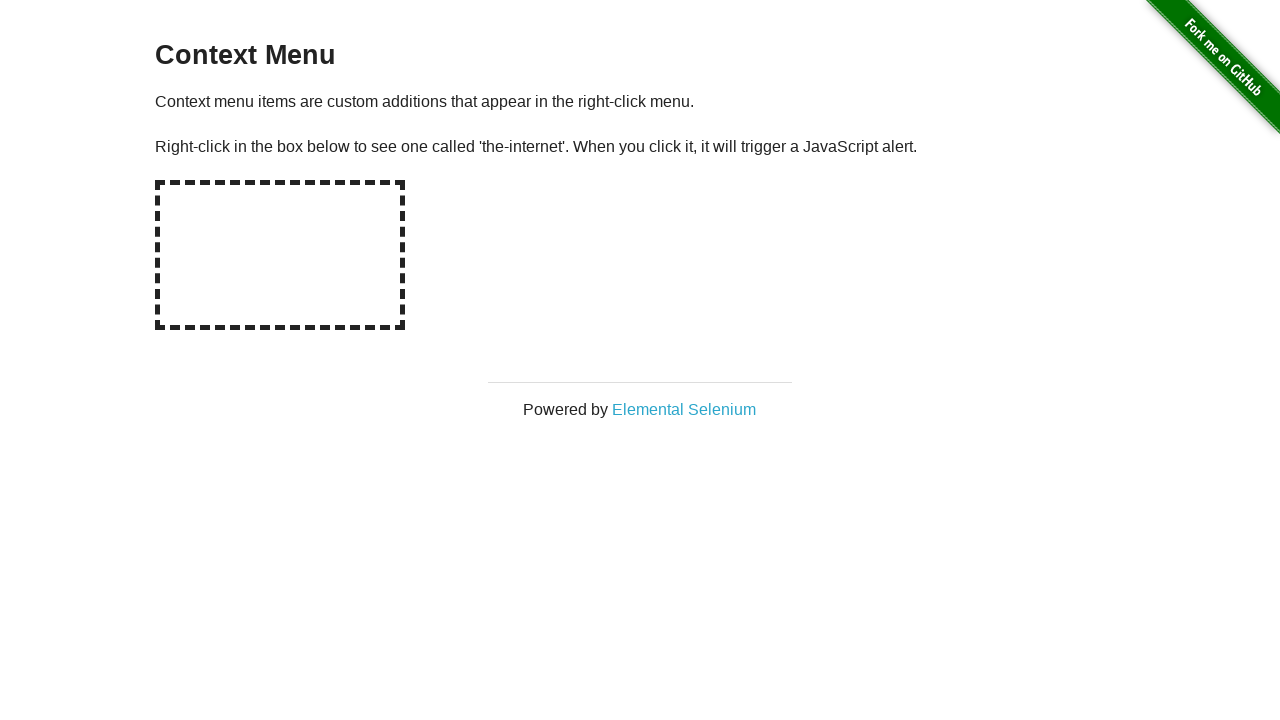

Right-clicked on hot-spot area to trigger context menu at (280, 255) on #hot-spot
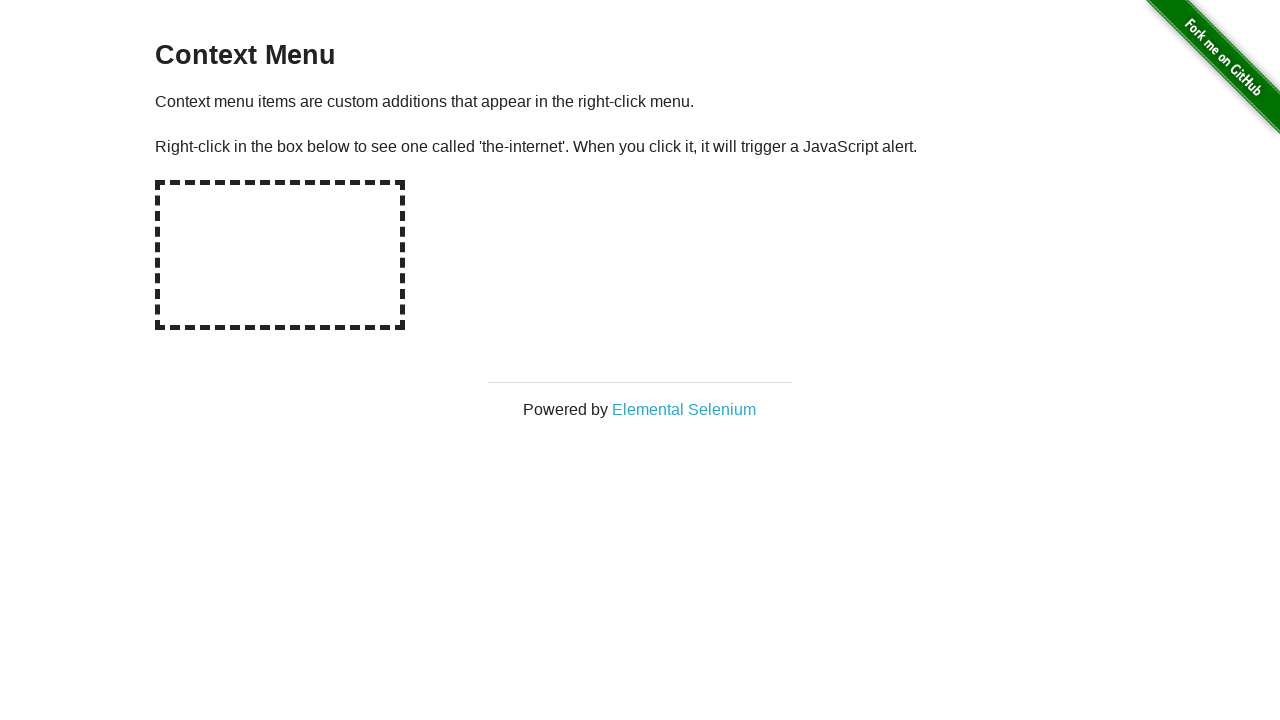

Registered dialog handler to capture and accept alerts
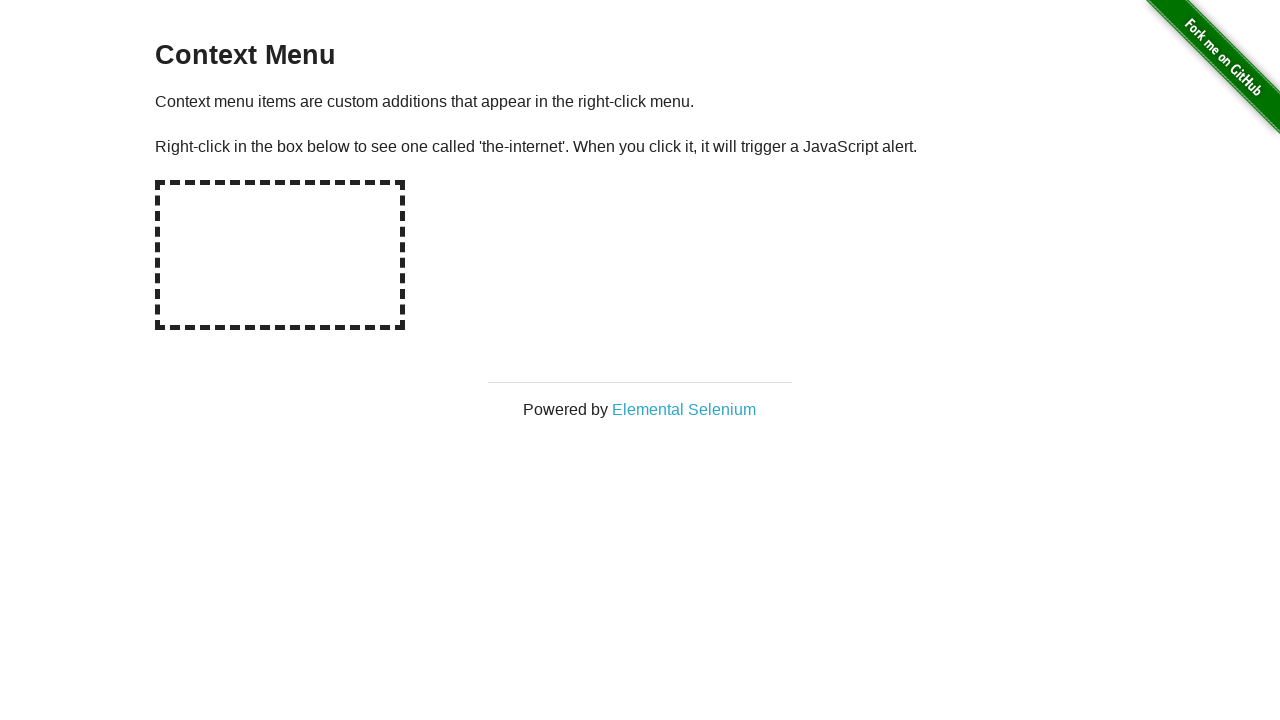

Right-clicked on hot-spot area again to trigger alert dialog at (280, 255) on #hot-spot
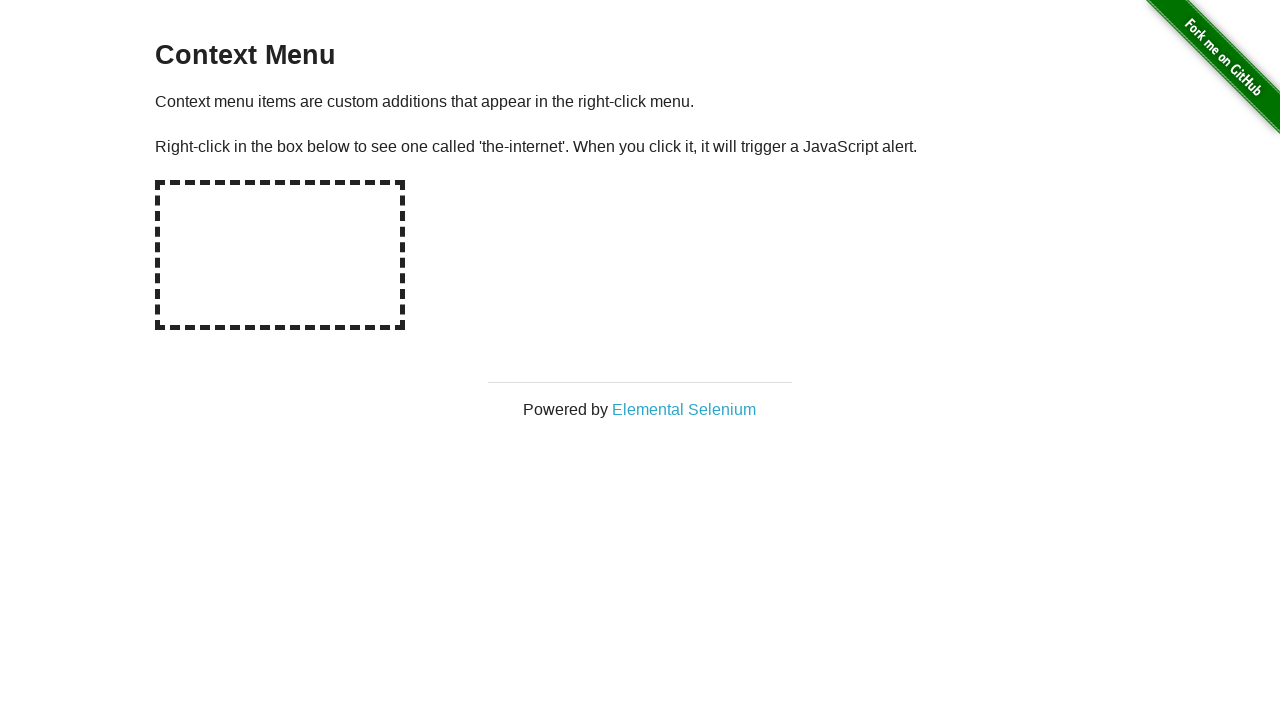

Waited for alert dialog to be processed and accepted
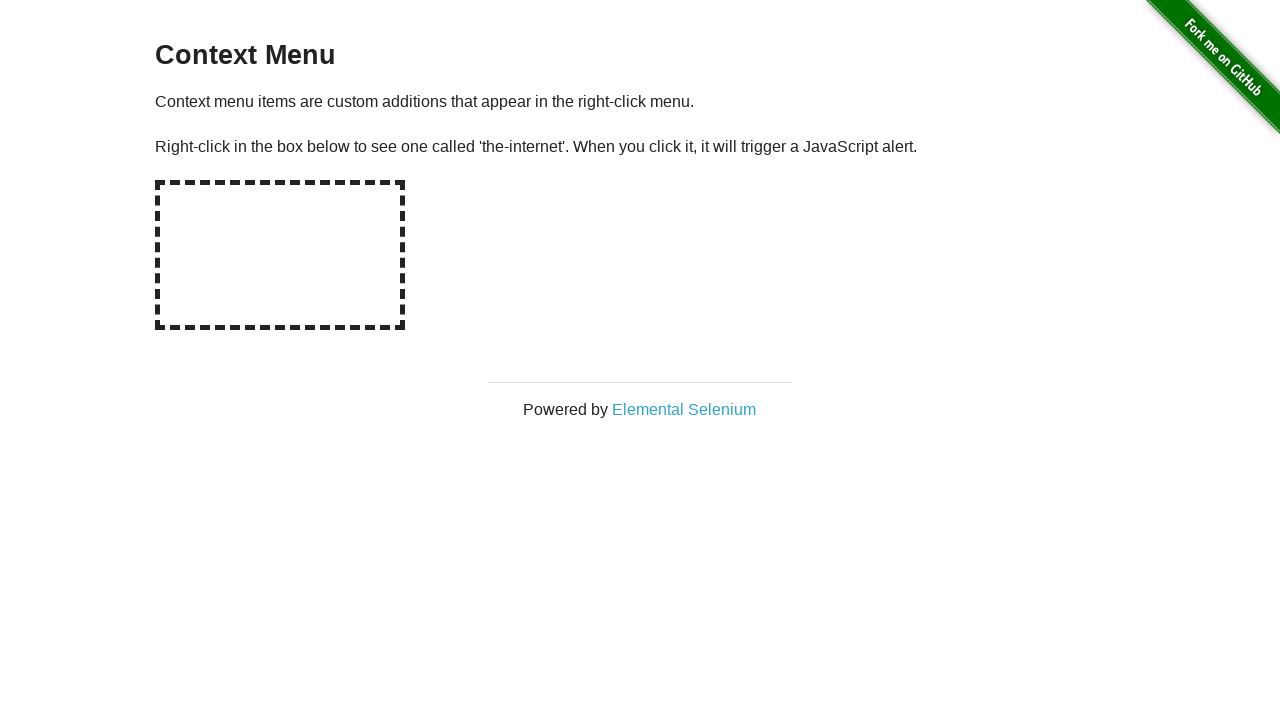

Clicked 'Elemental Selenium' link to open in new tab at (684, 409) on xpath=//*[text()='Elemental Selenium']
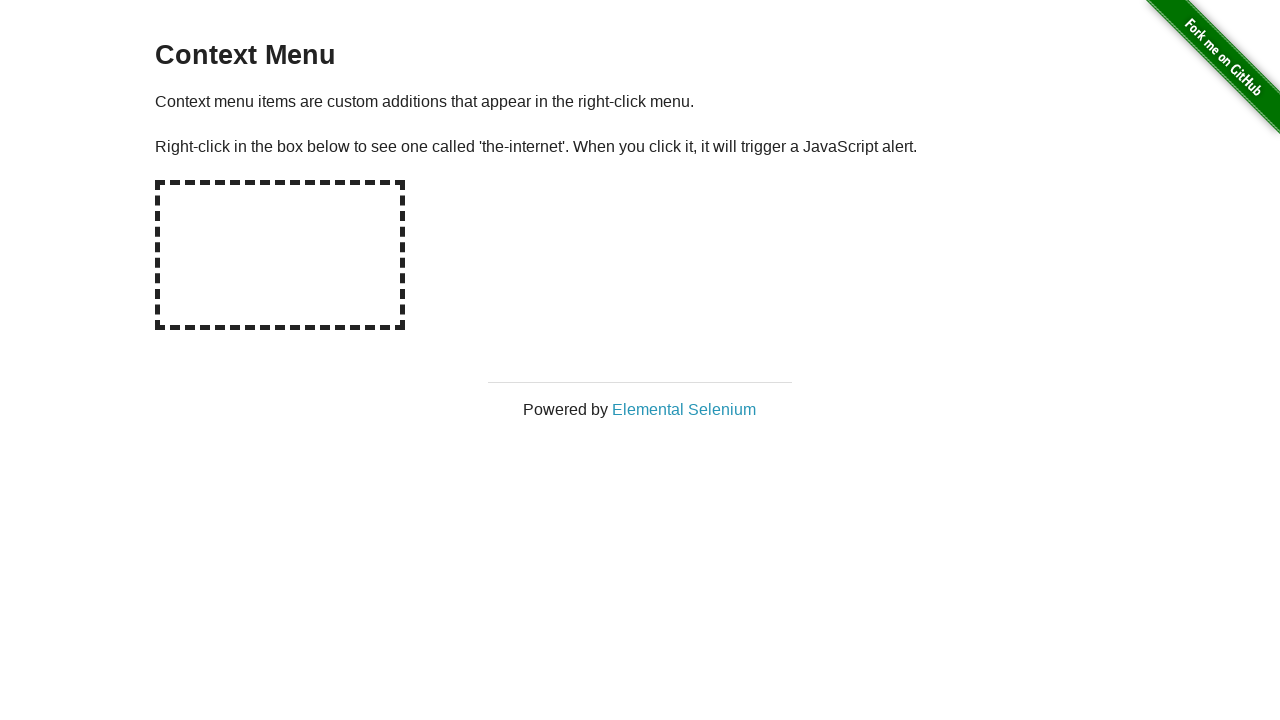

Switched to newly opened page
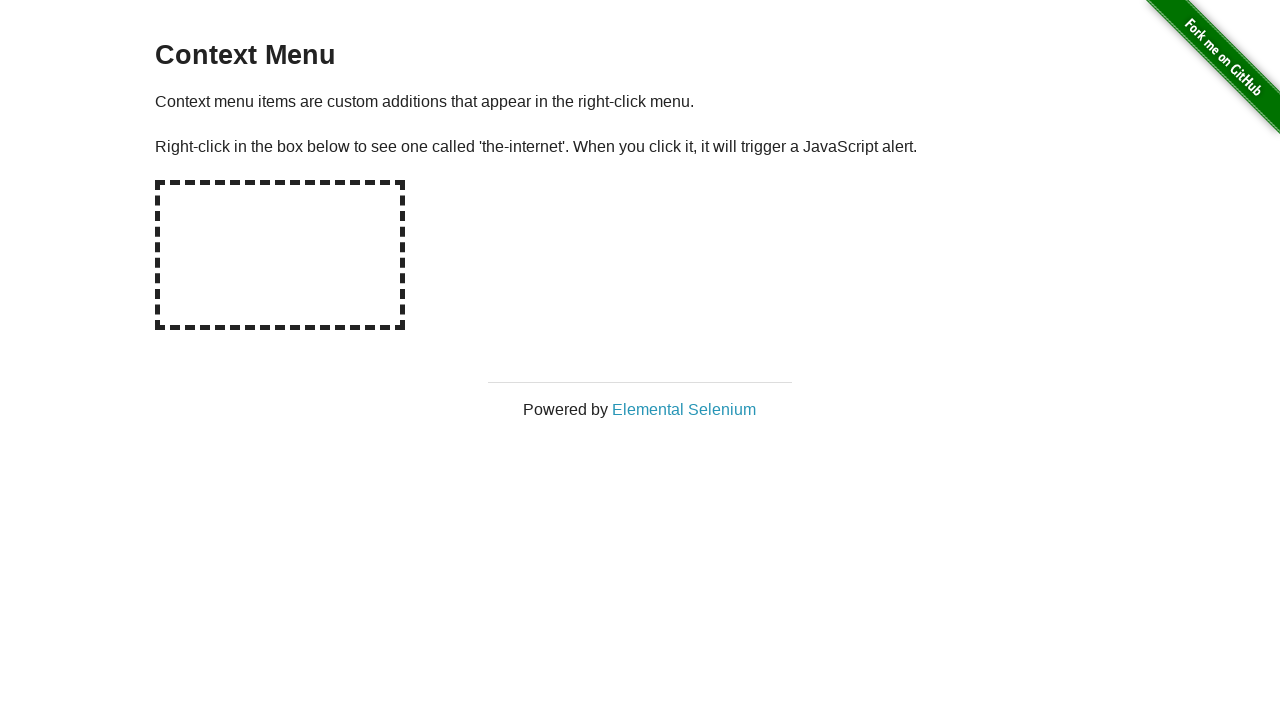

Waited for h1 heading to load on new page
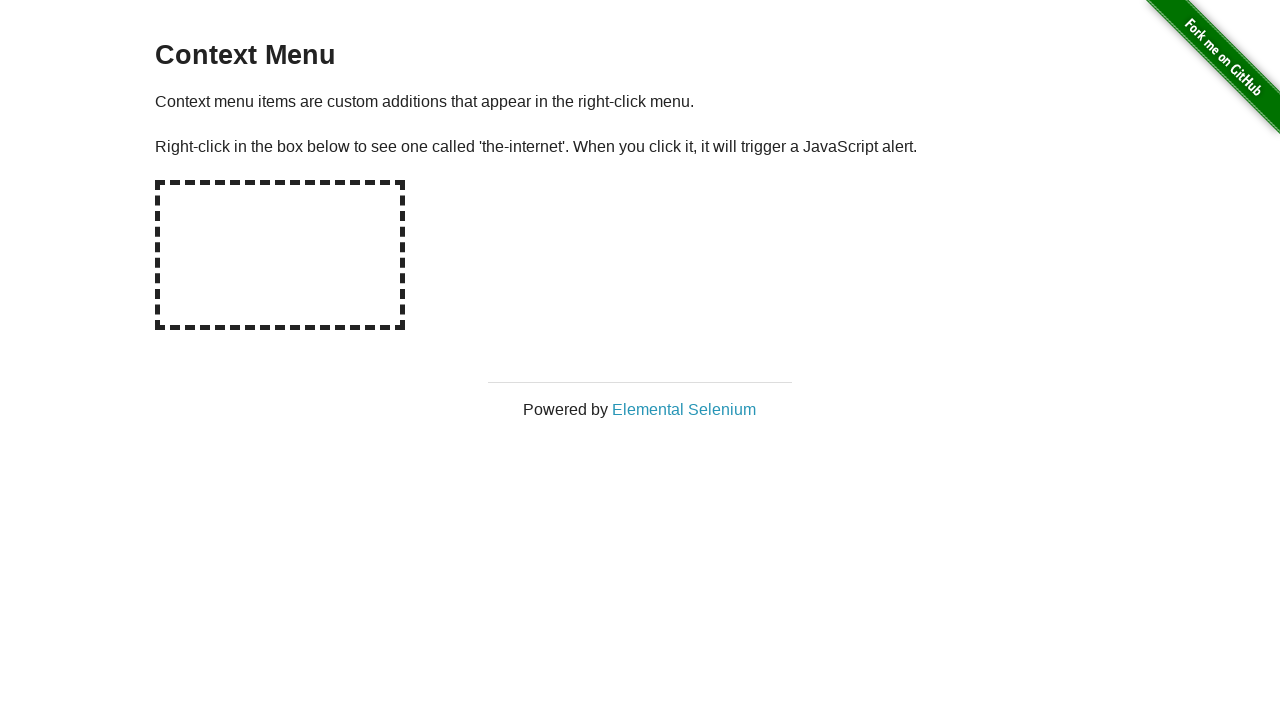

Retrieved h1 text: 'Elemental Selenium'
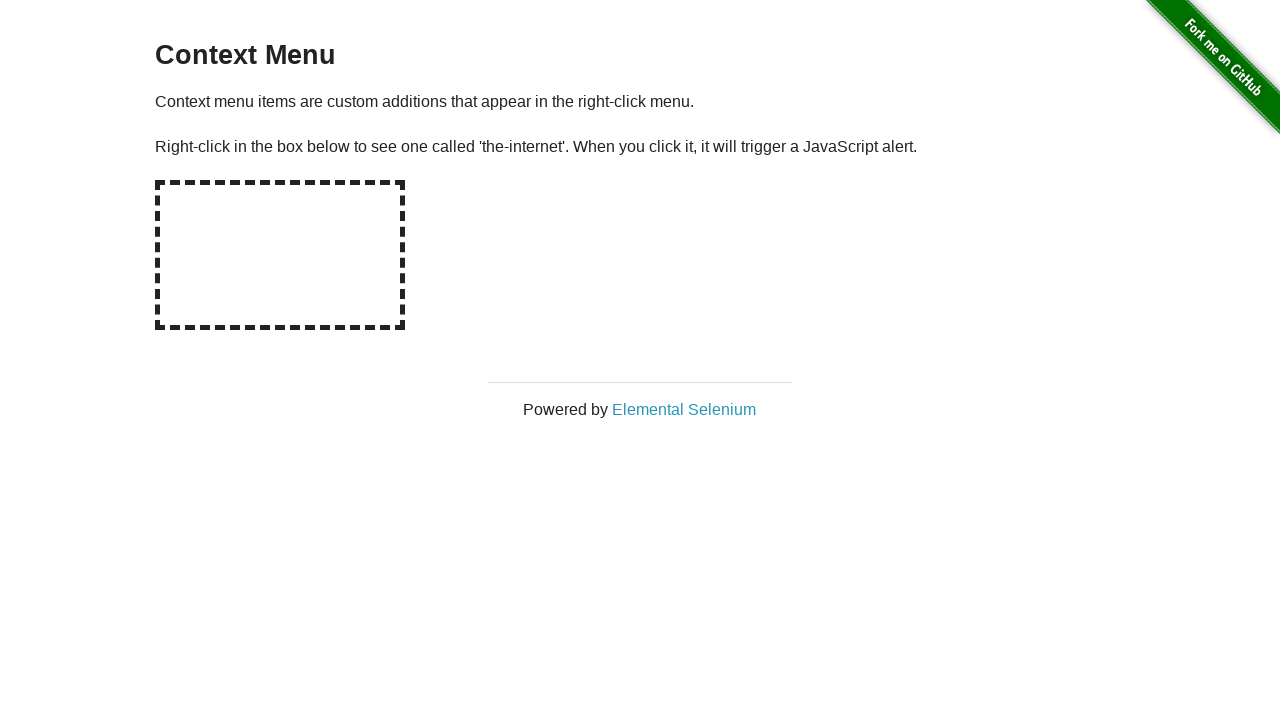

Verified that h1 contains 'Elemental Selenium'
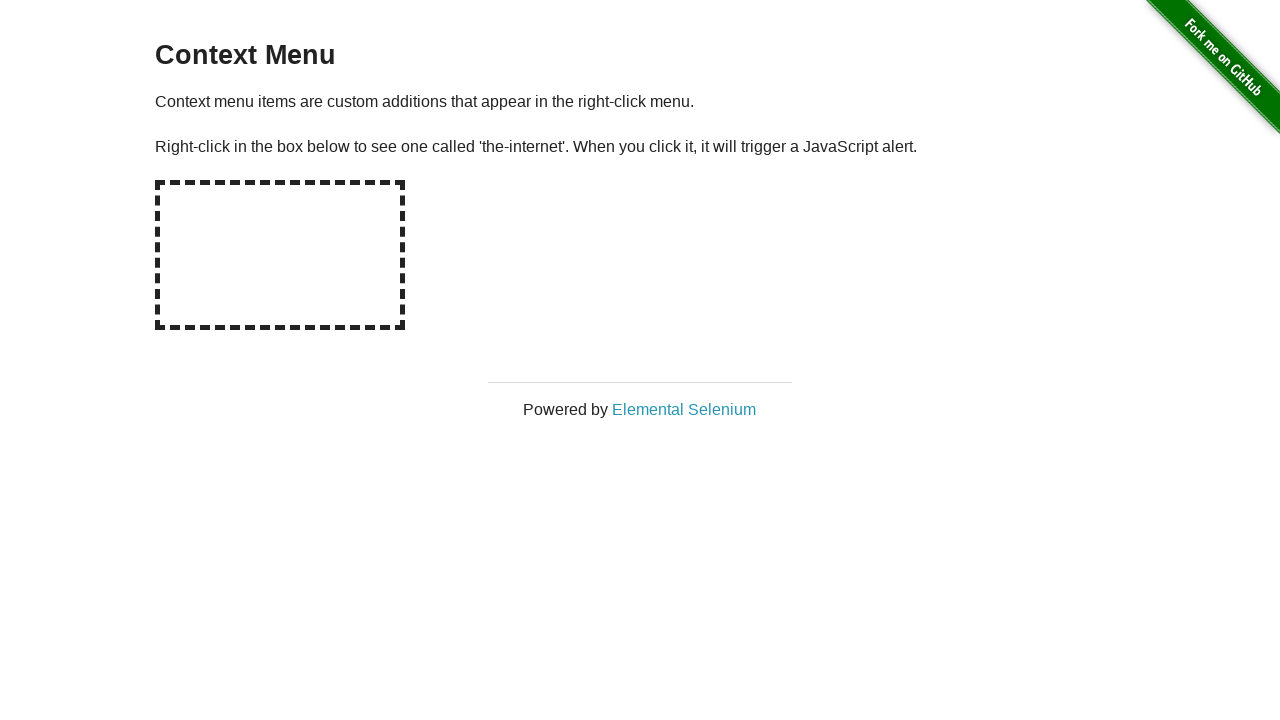

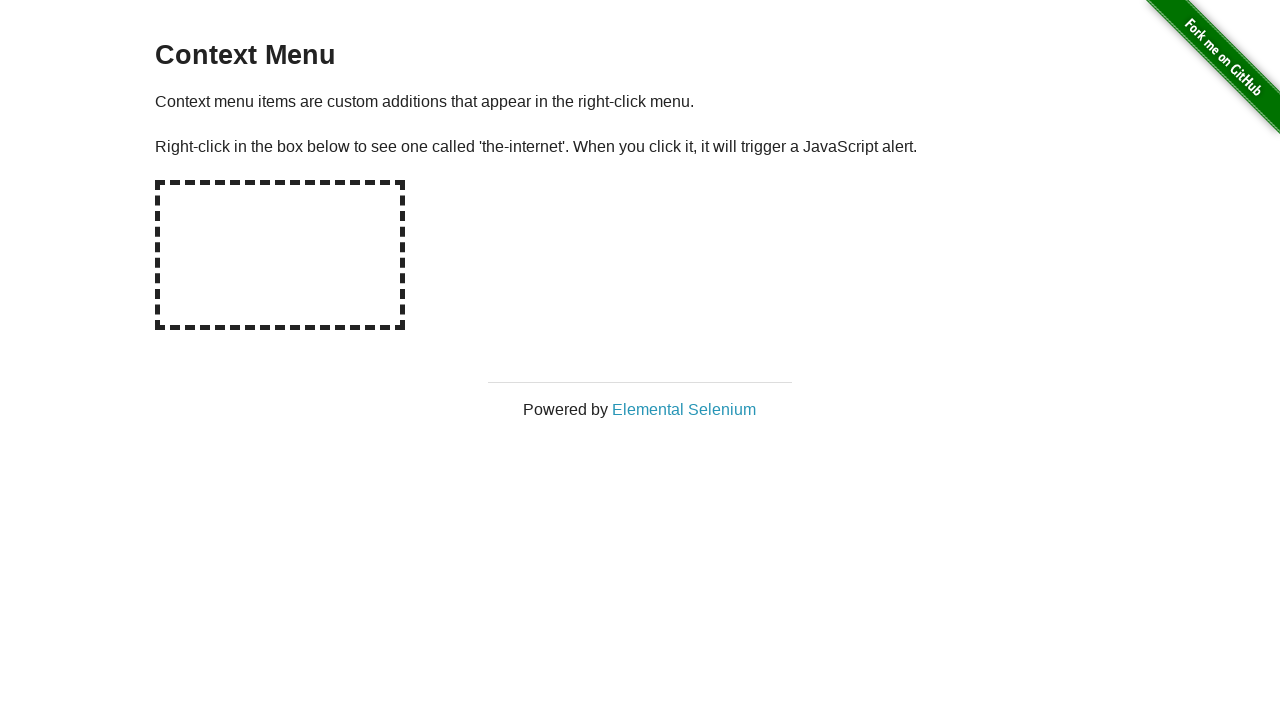